Tests filter navigation between All, Active, and Completed views including browser back button

Starting URL: https://demo.playwright.dev/todomvc

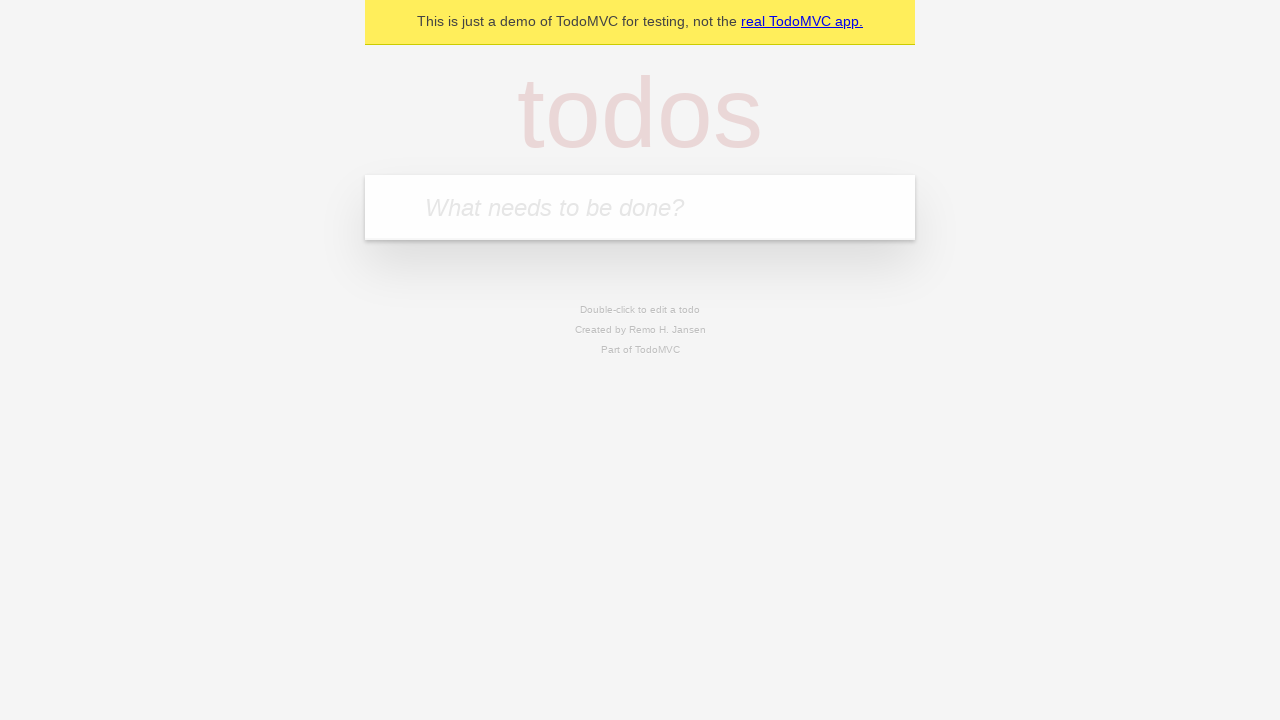

Filled todo input with 'buy some cheese' on internal:attr=[placeholder="What needs to be done?"i]
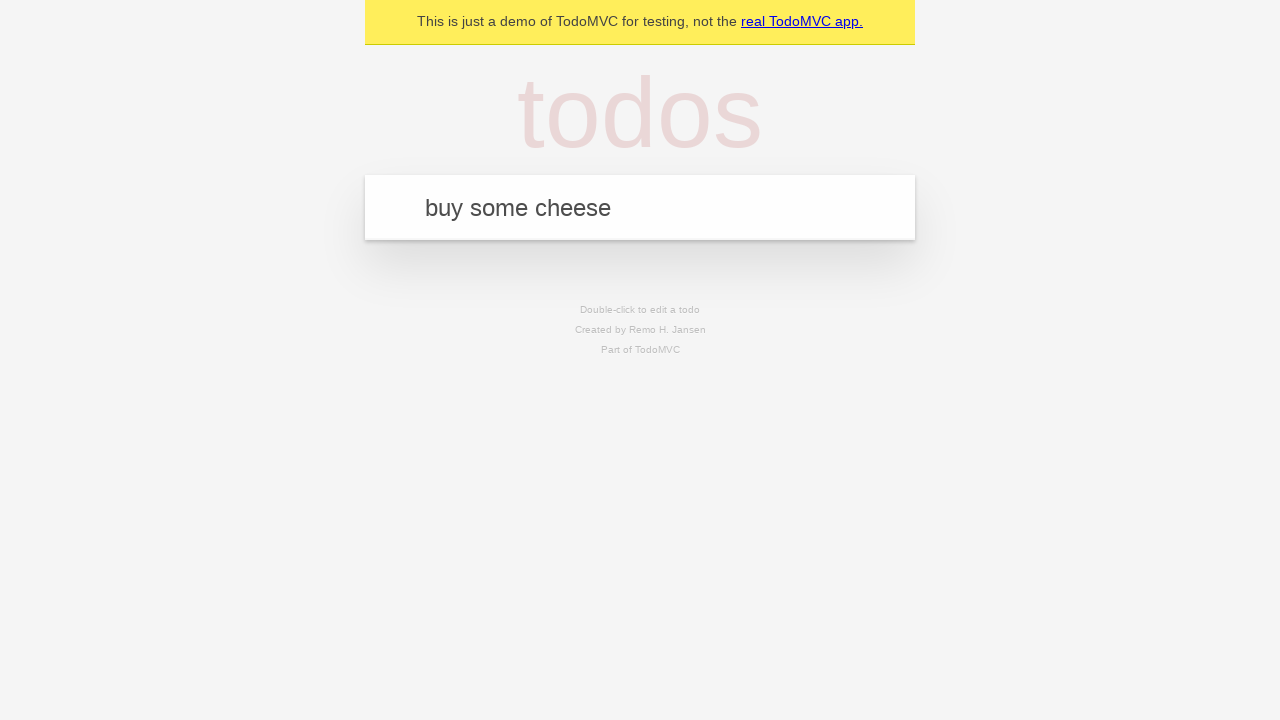

Pressed Enter to create first todo on internal:attr=[placeholder="What needs to be done?"i]
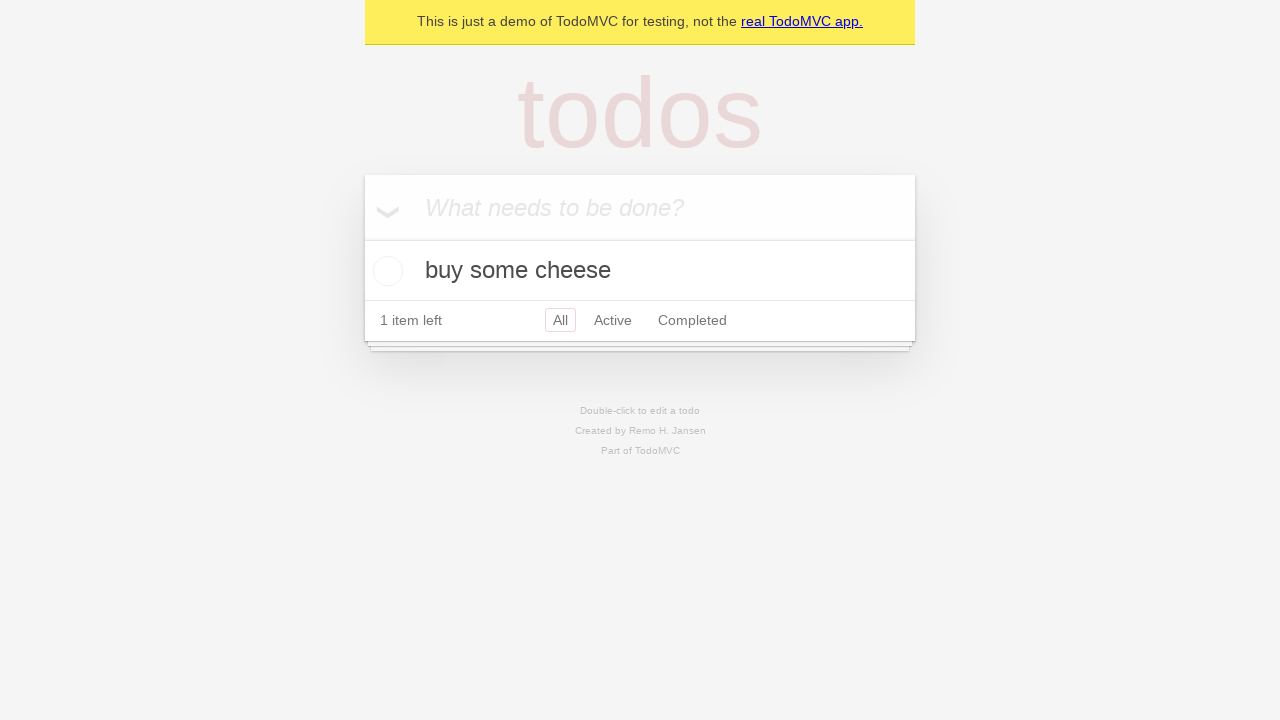

Filled todo input with 'feed the cat' on internal:attr=[placeholder="What needs to be done?"i]
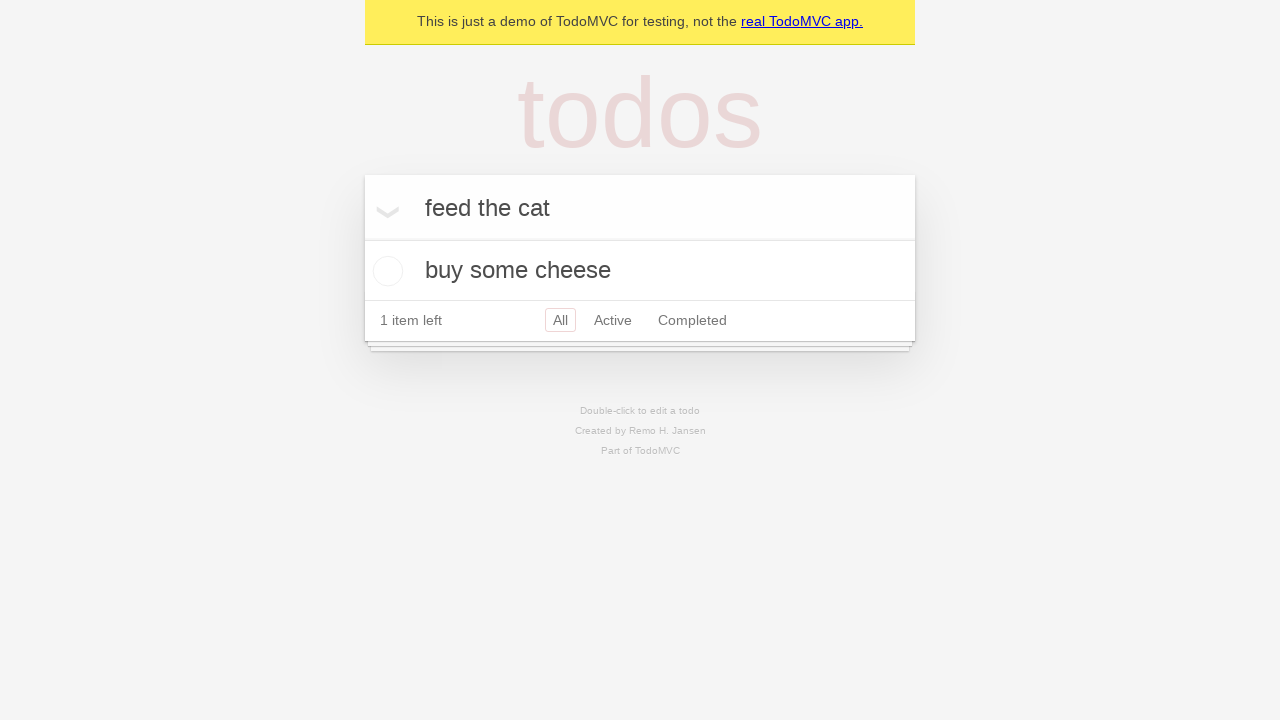

Pressed Enter to create second todo on internal:attr=[placeholder="What needs to be done?"i]
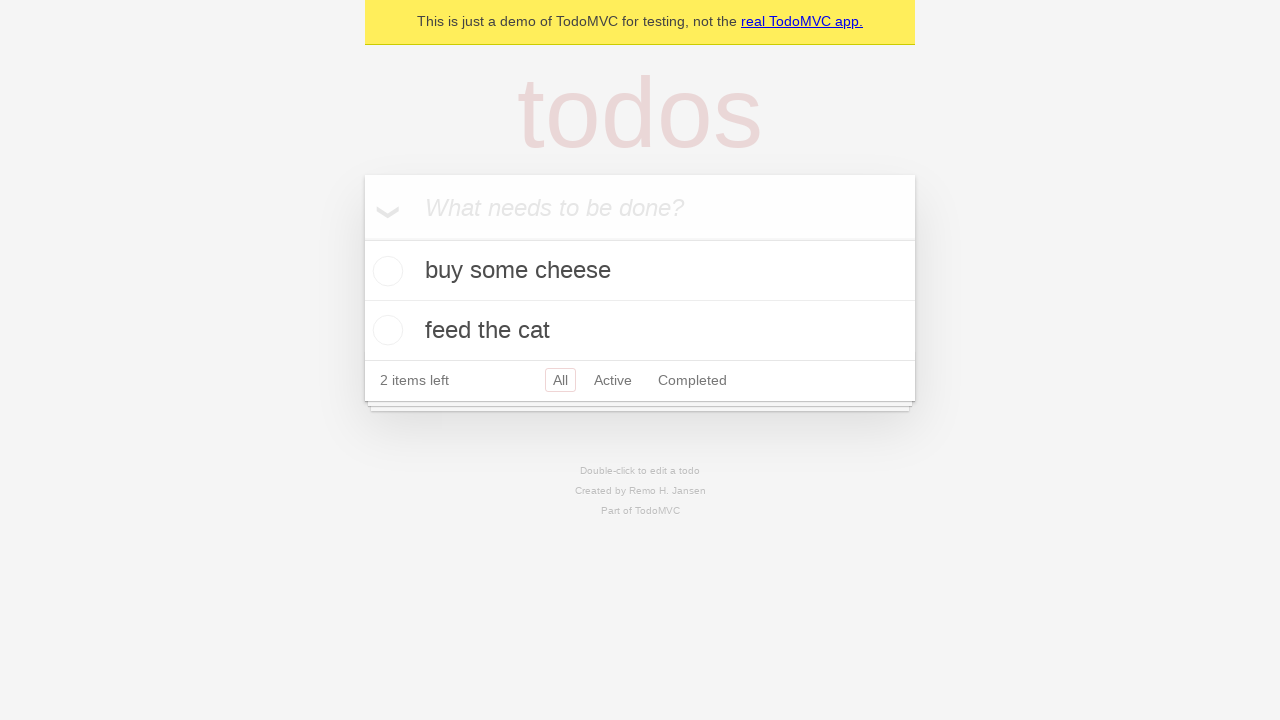

Filled todo input with 'book a doctors appointment' on internal:attr=[placeholder="What needs to be done?"i]
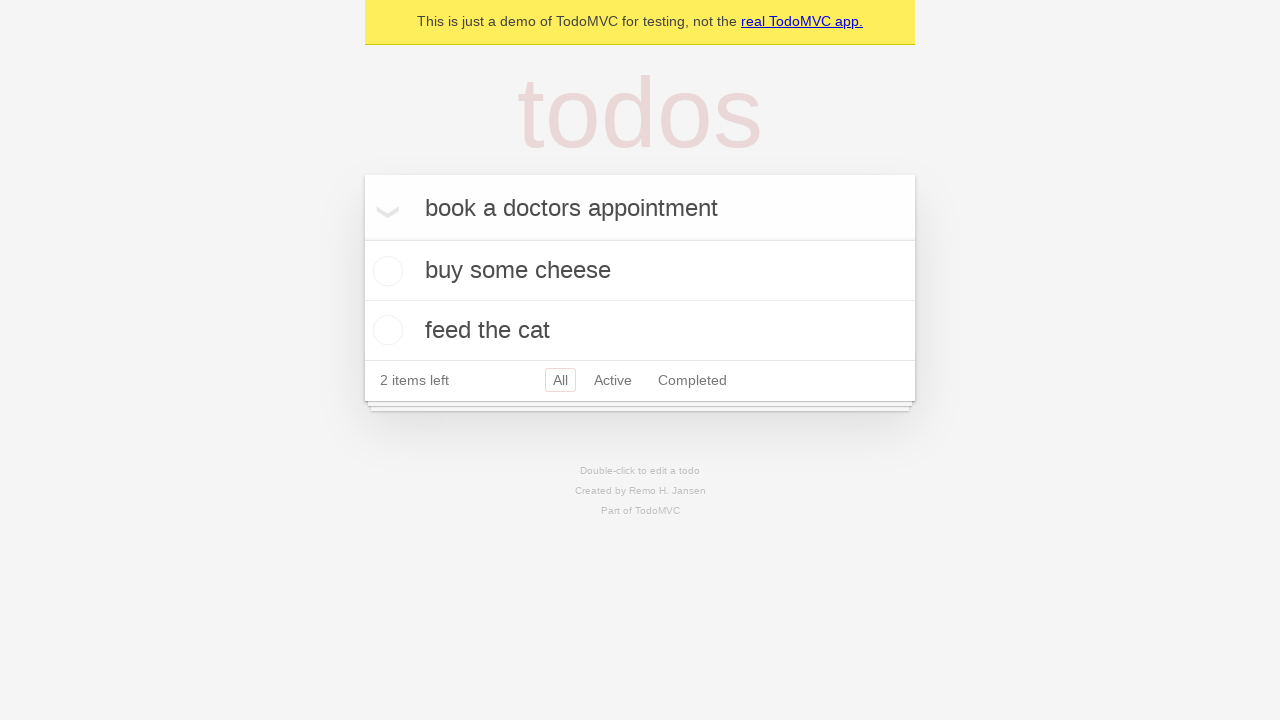

Pressed Enter to create third todo on internal:attr=[placeholder="What needs to be done?"i]
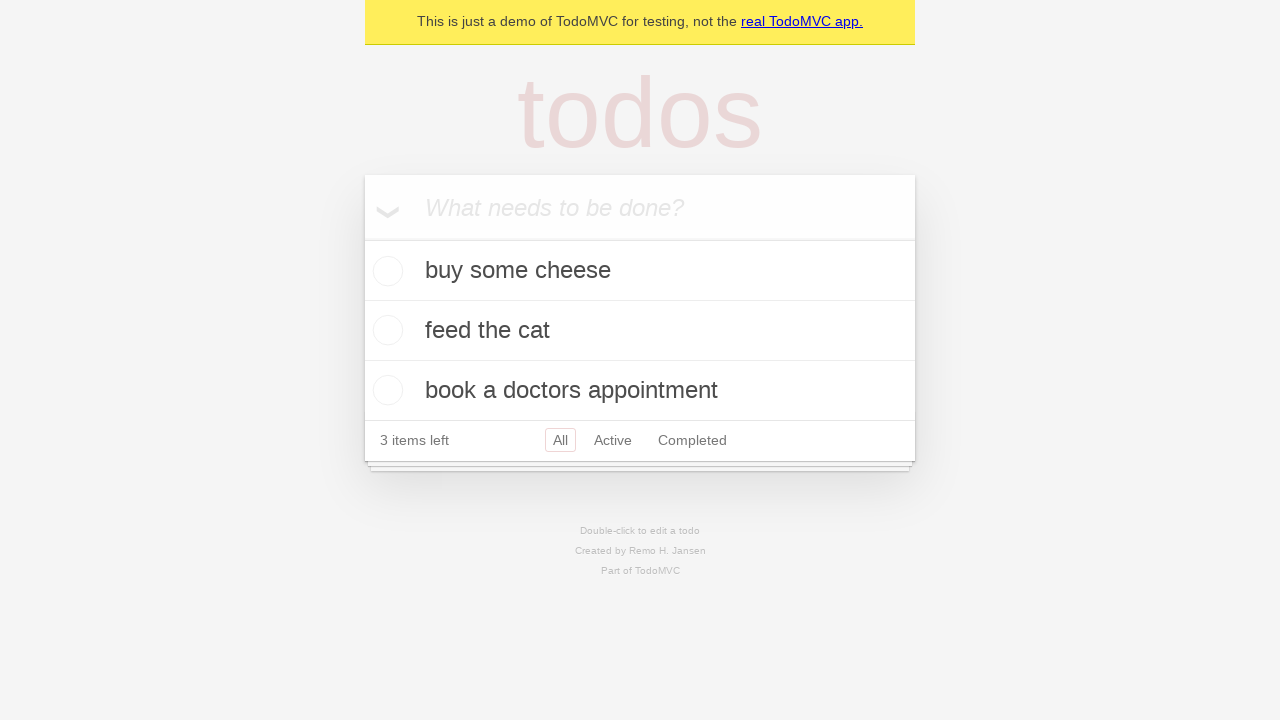

Clicked Active filter - currently applied filter should be highlighted at (613, 440) on internal:role=link[name="Active"i]
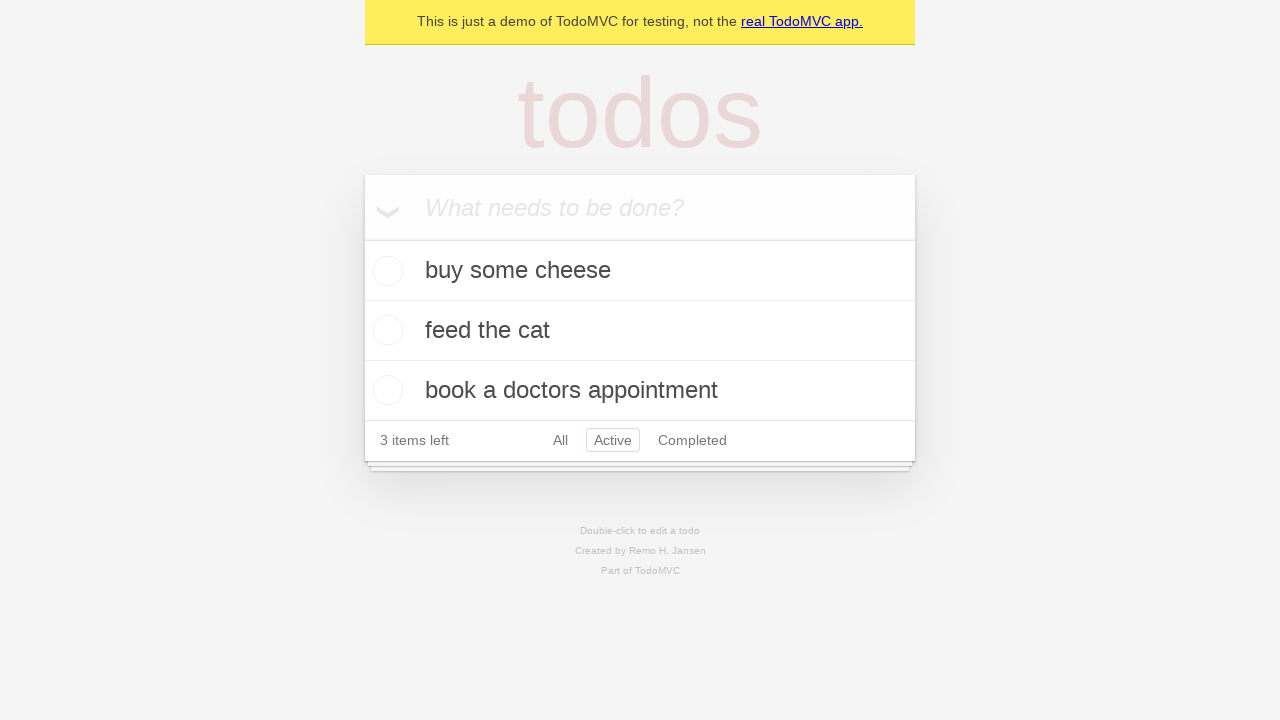

Clicked Completed filter - filter highlight should move to Completed at (692, 440) on internal:role=link[name="Completed"i]
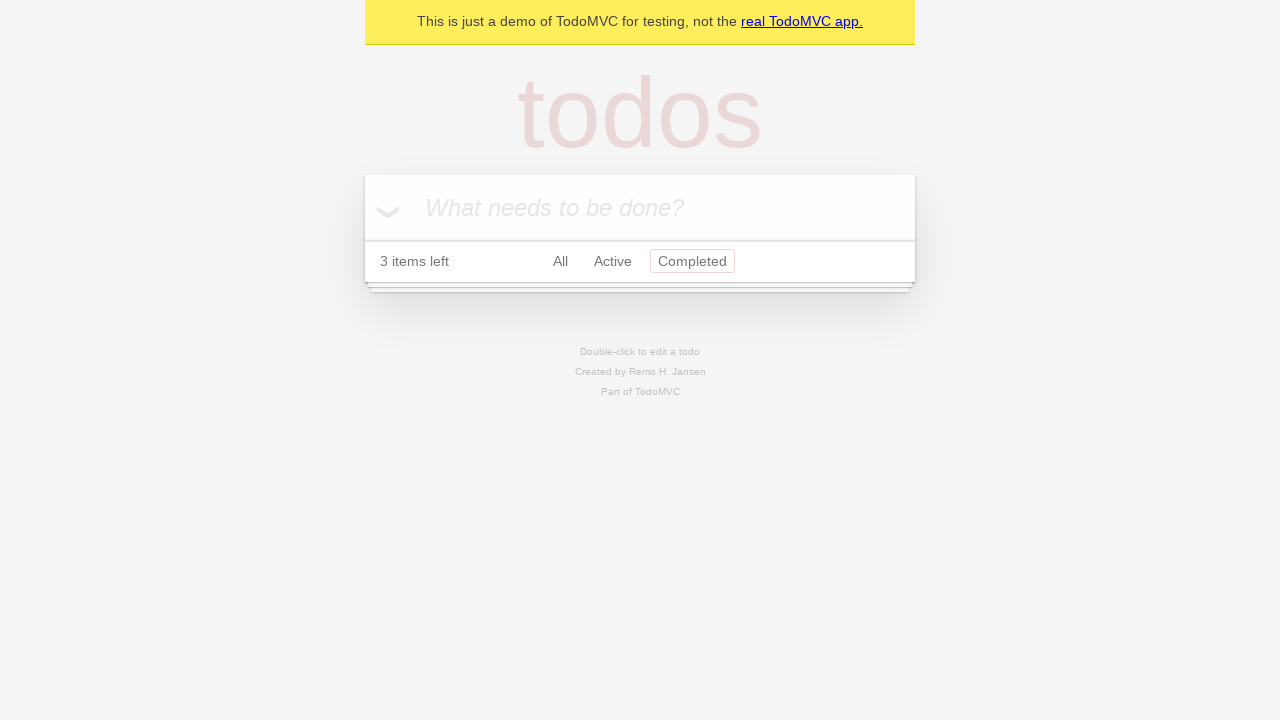

Clicked All filter - filter highlight should move back to All at (560, 261) on internal:role=link[name="All"i]
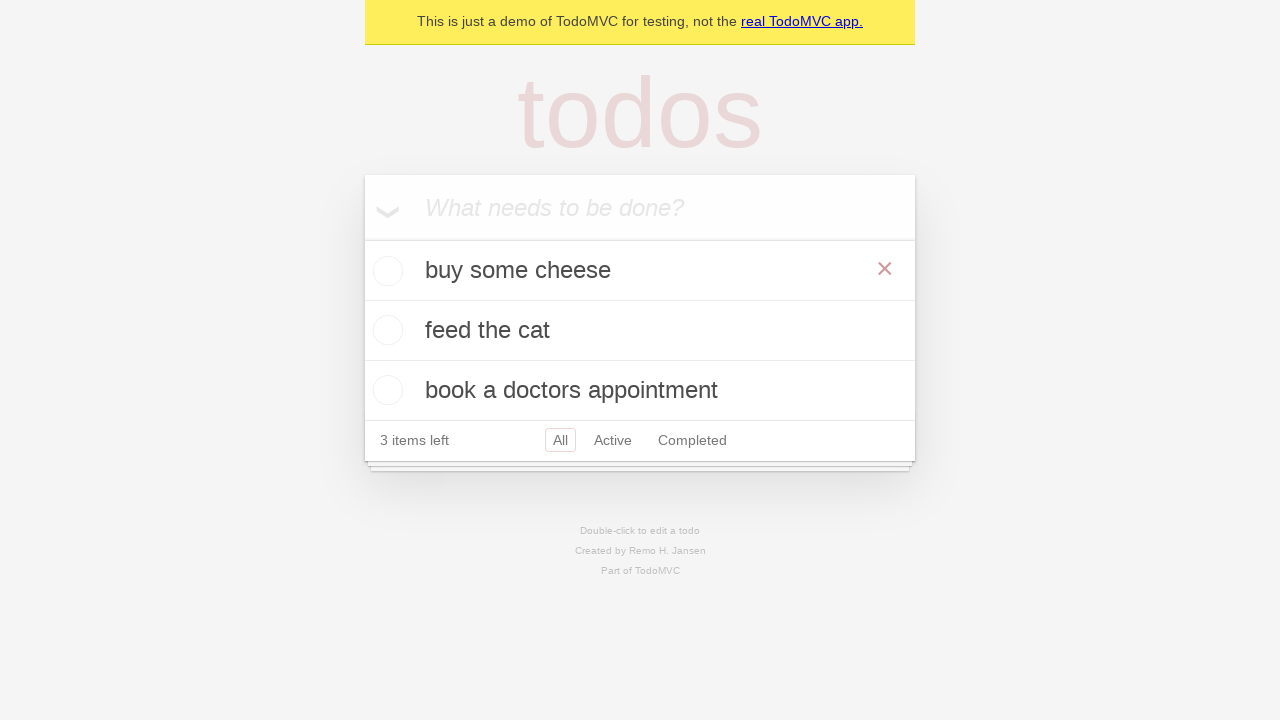

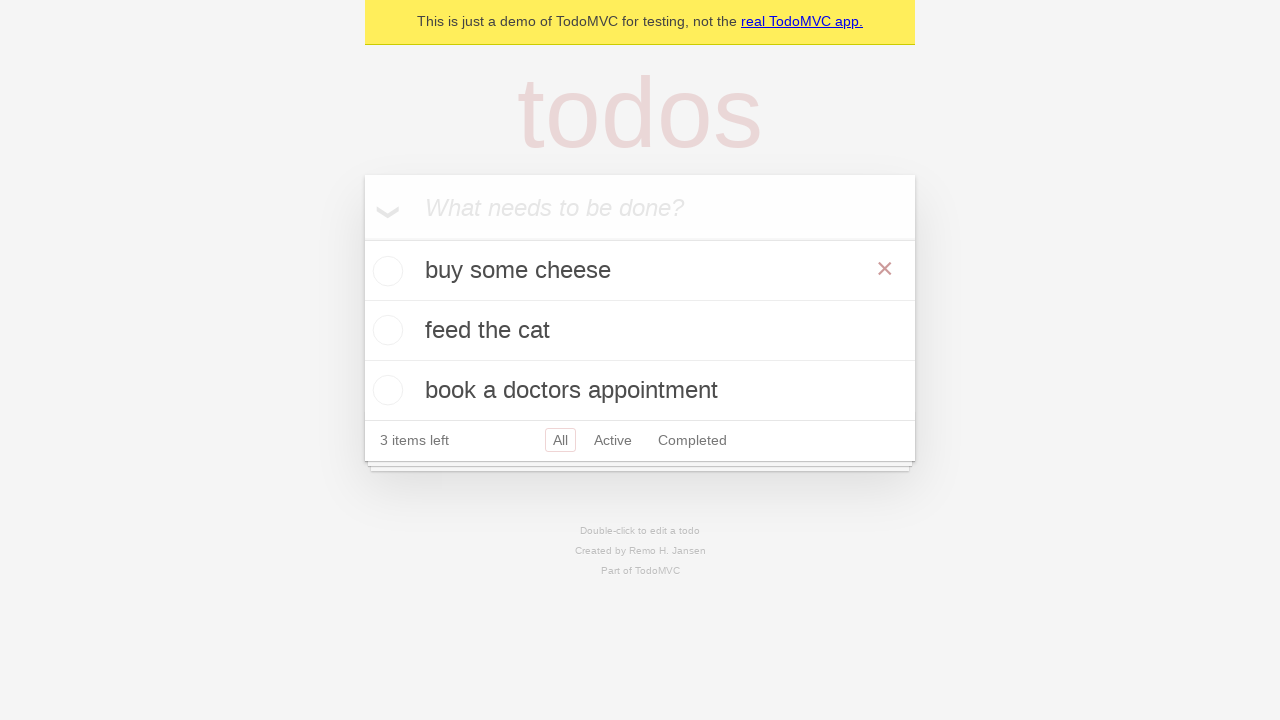